Tests the Add/Remove Elements functionality by clicking the add element link, adding an element, then clicking the delete button

Starting URL: https://the-internet.herokuapp.com/

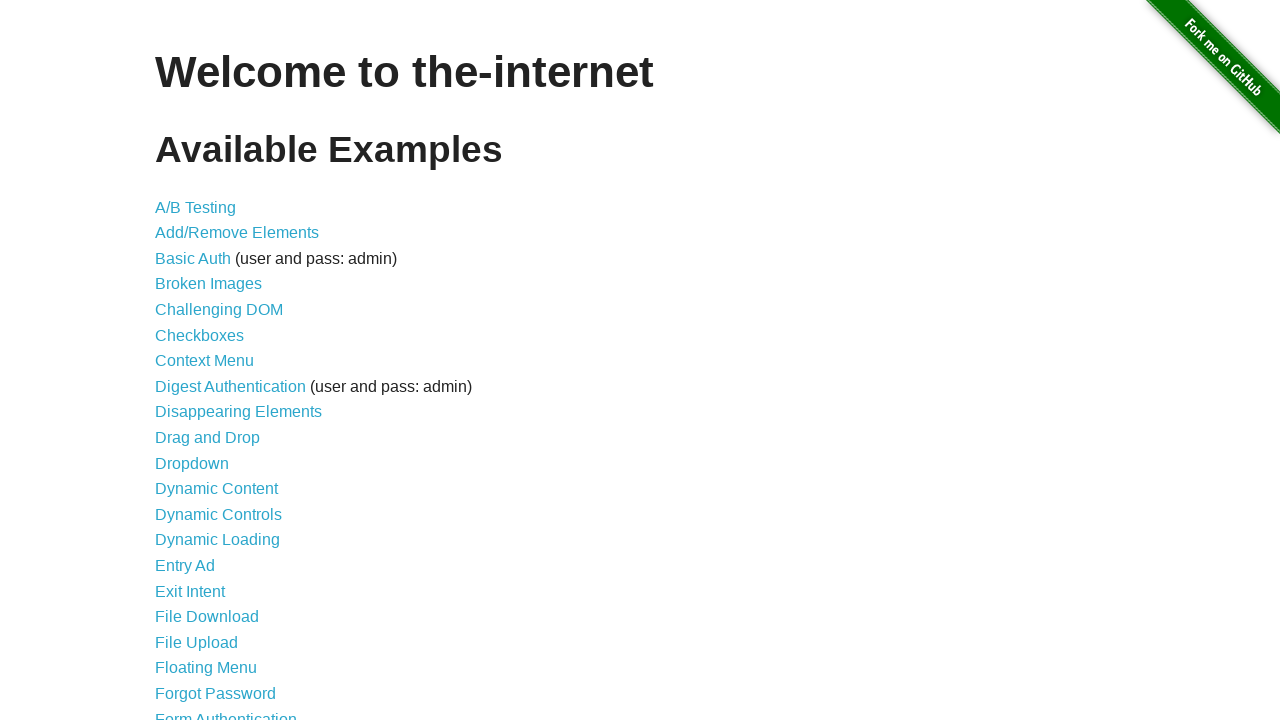

Navigated to the-internet.herokuapp.com homepage
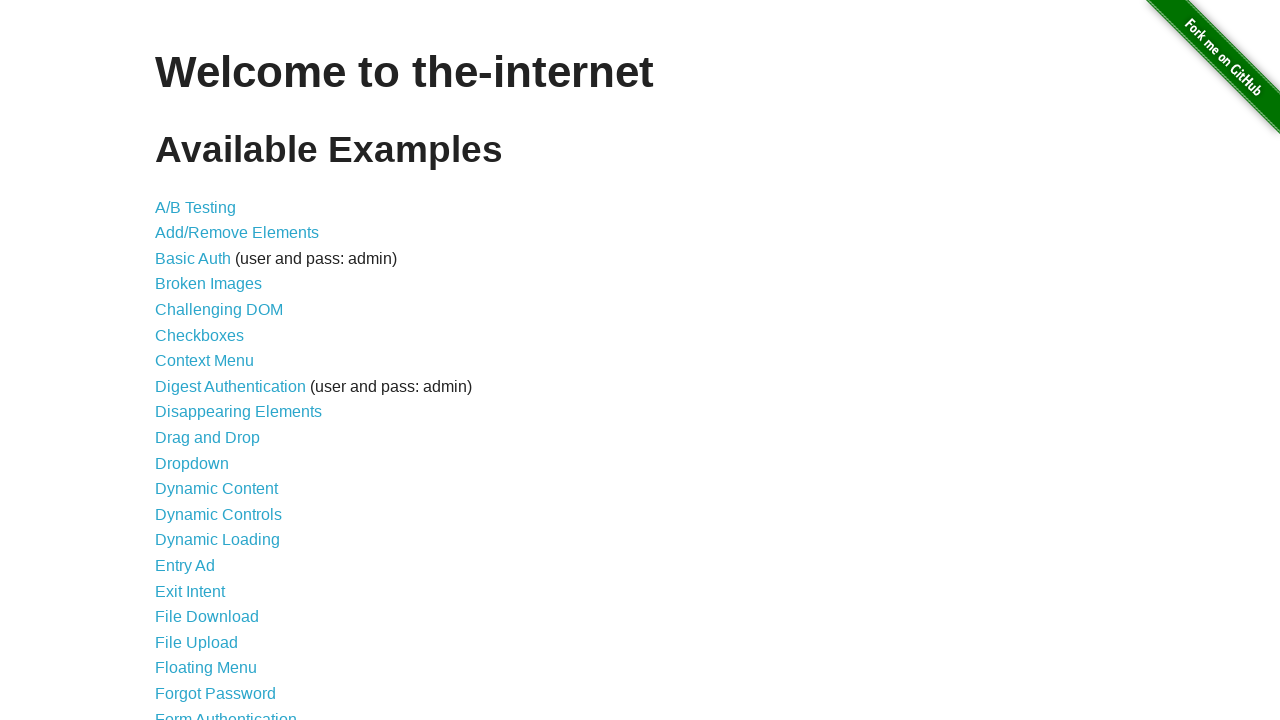

Clicked on Add/Remove Elements link at (237, 233) on a[href='/add_remove_elements/']
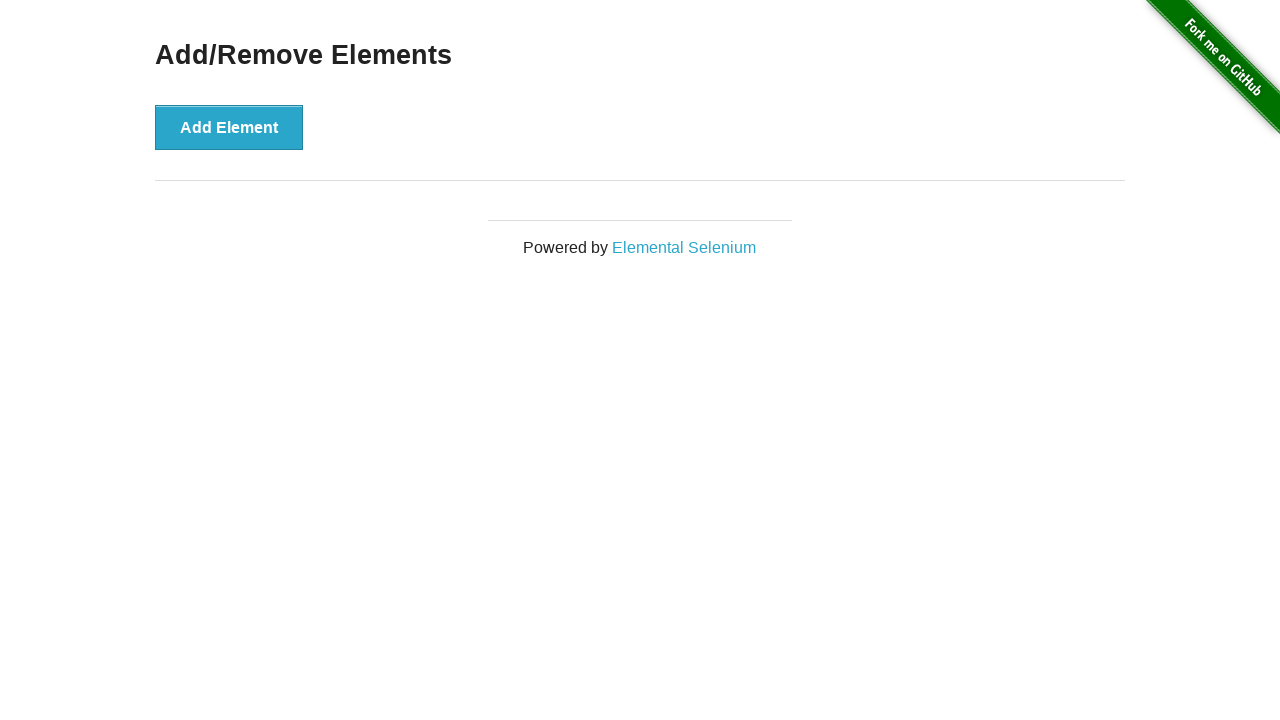

Clicked Add Element button to create a new element at (229, 127) on #content div button
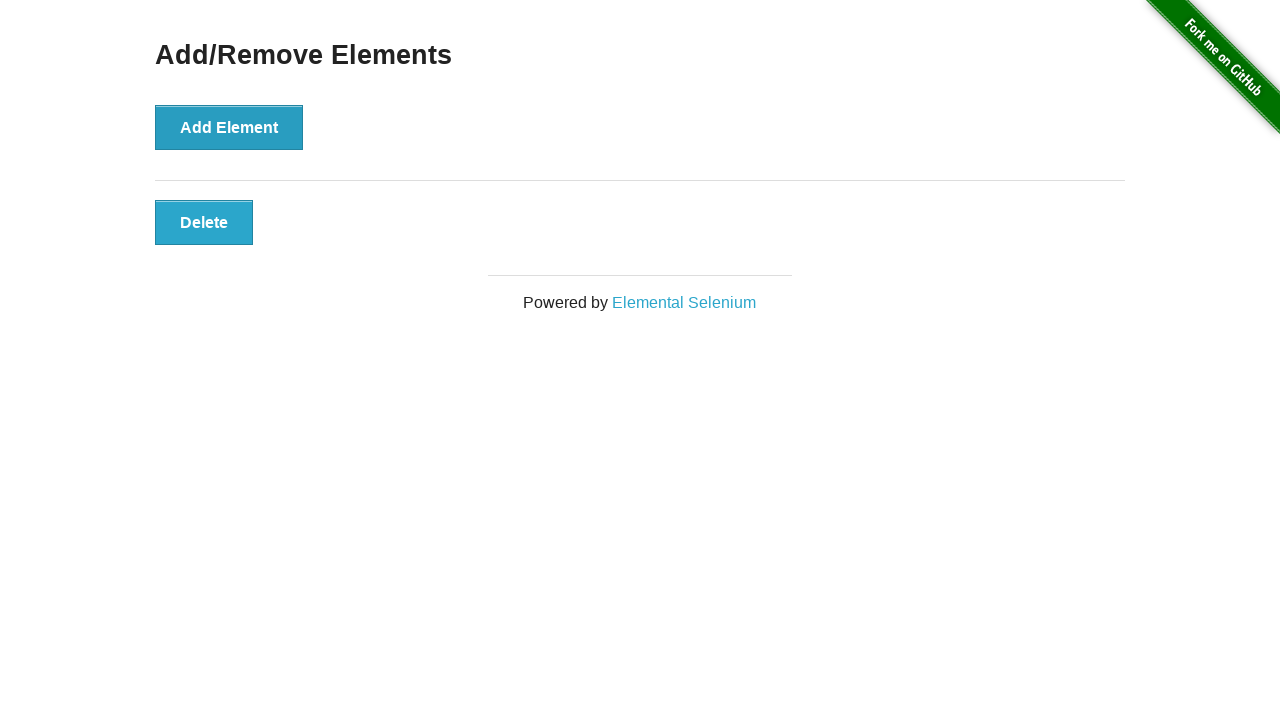

Delete button appeared after adding element
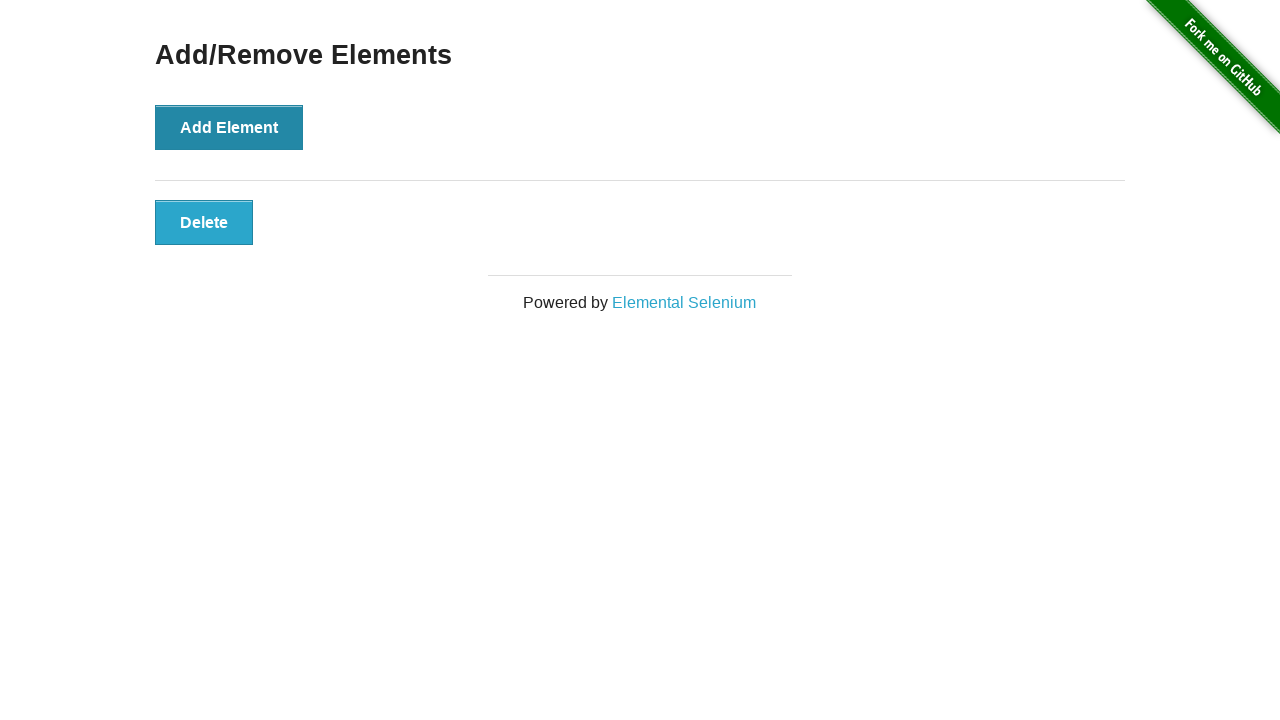

Clicked delete button to remove the added element at (204, 222) on #elements button
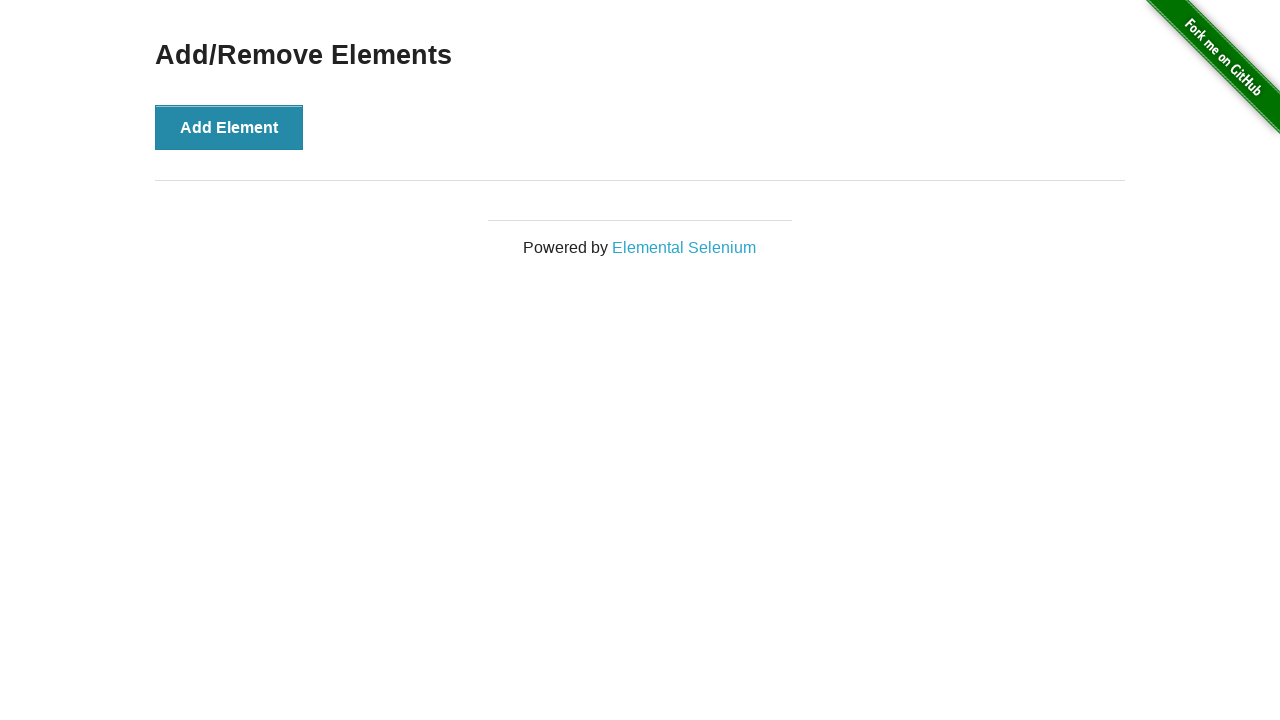

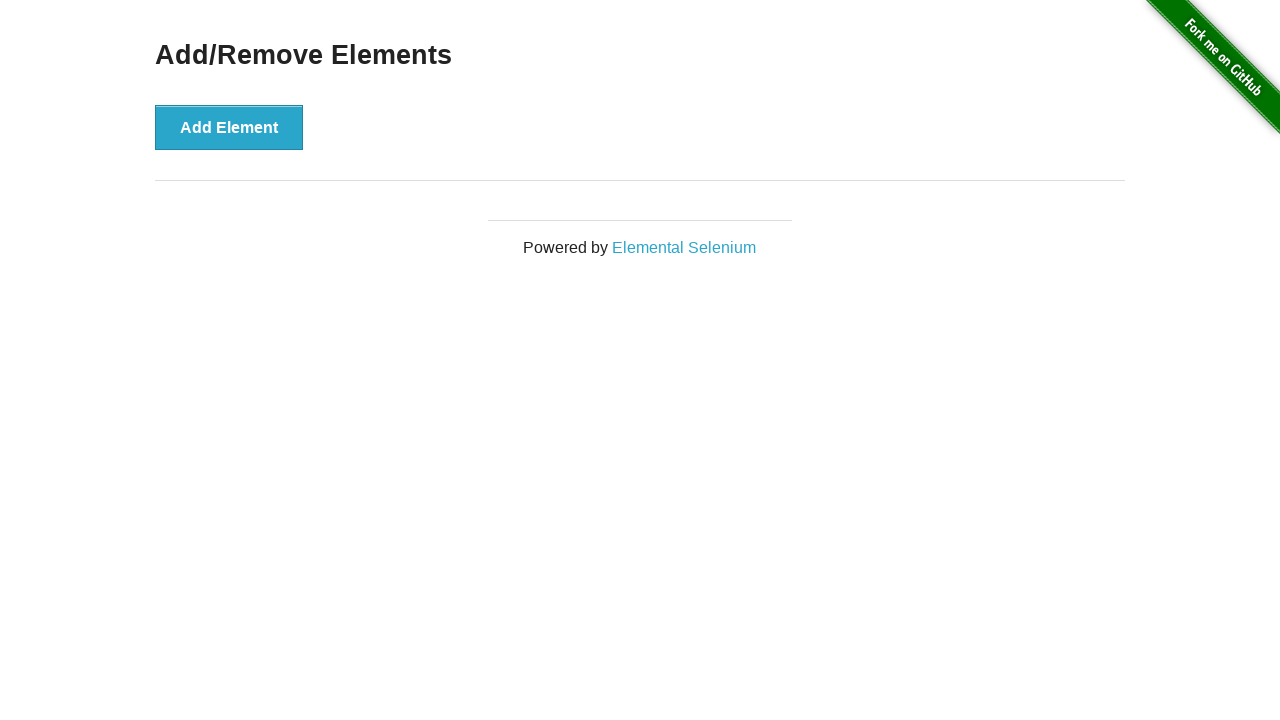